Tests JavaScript alert handling by navigating to the alerts demo page, triggering an alert by clicking the JS Alert button, and accepting it.

Starting URL: https://the-internet.herokuapp.com/javascript_alerts

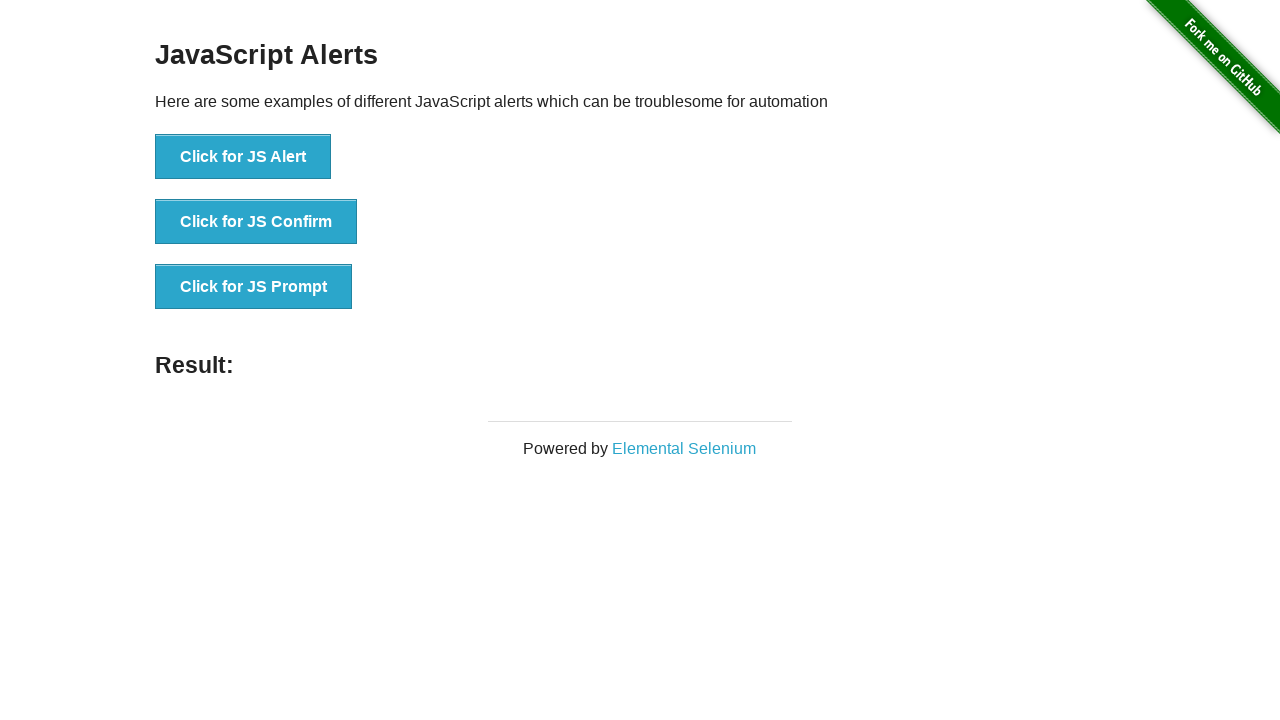

Clicked JS Alert button to trigger alert at (243, 157) on button[onclick='jsAlert()']
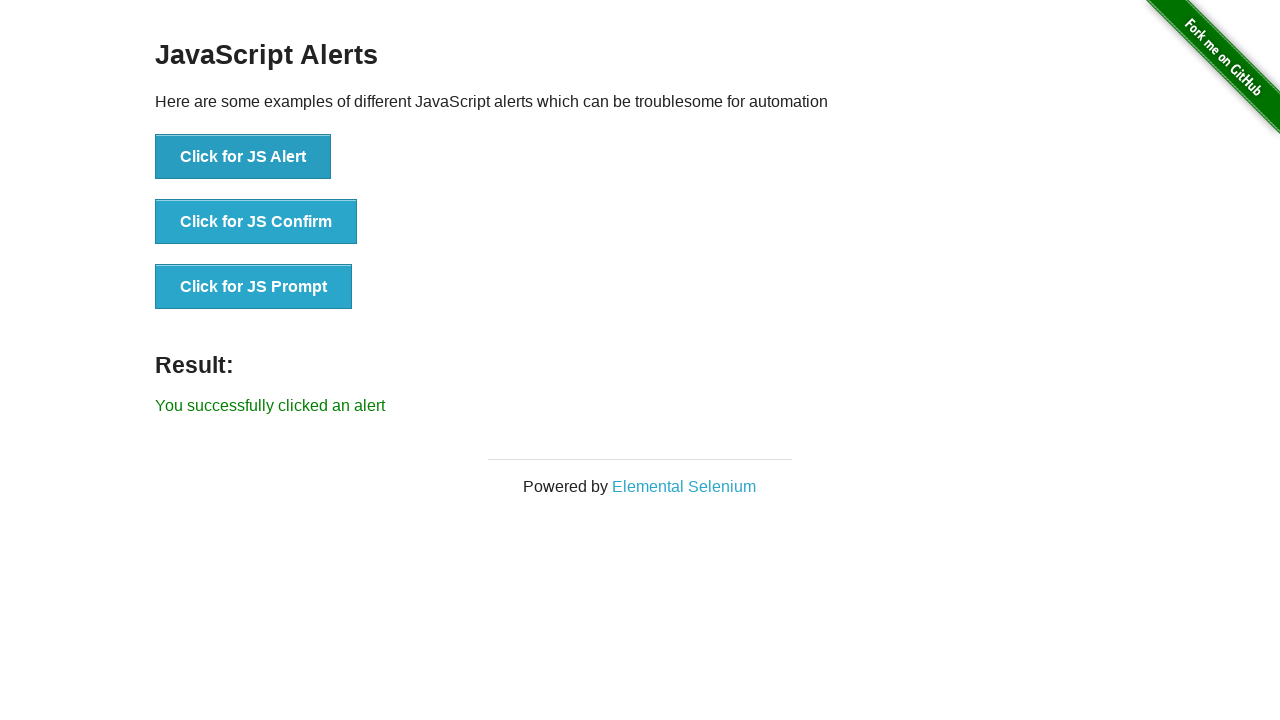

Set up dialog handler to accept alert
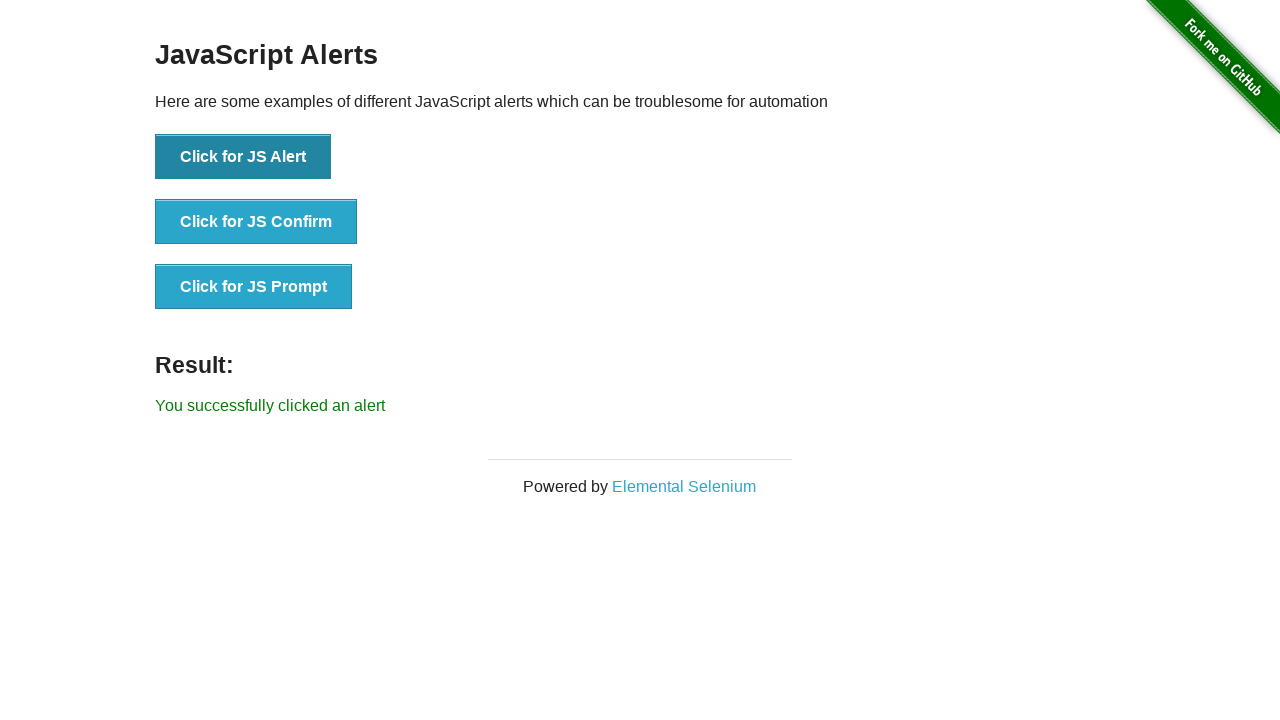

Result message appeared confirming alert was accepted
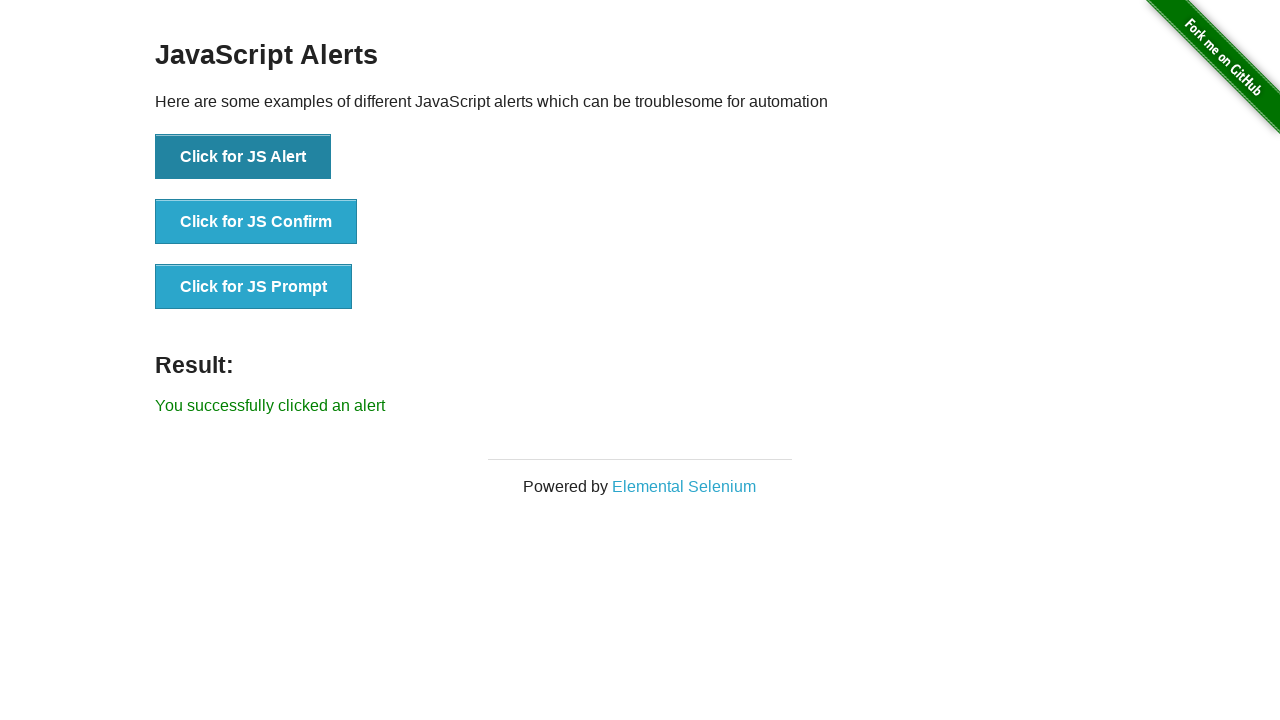

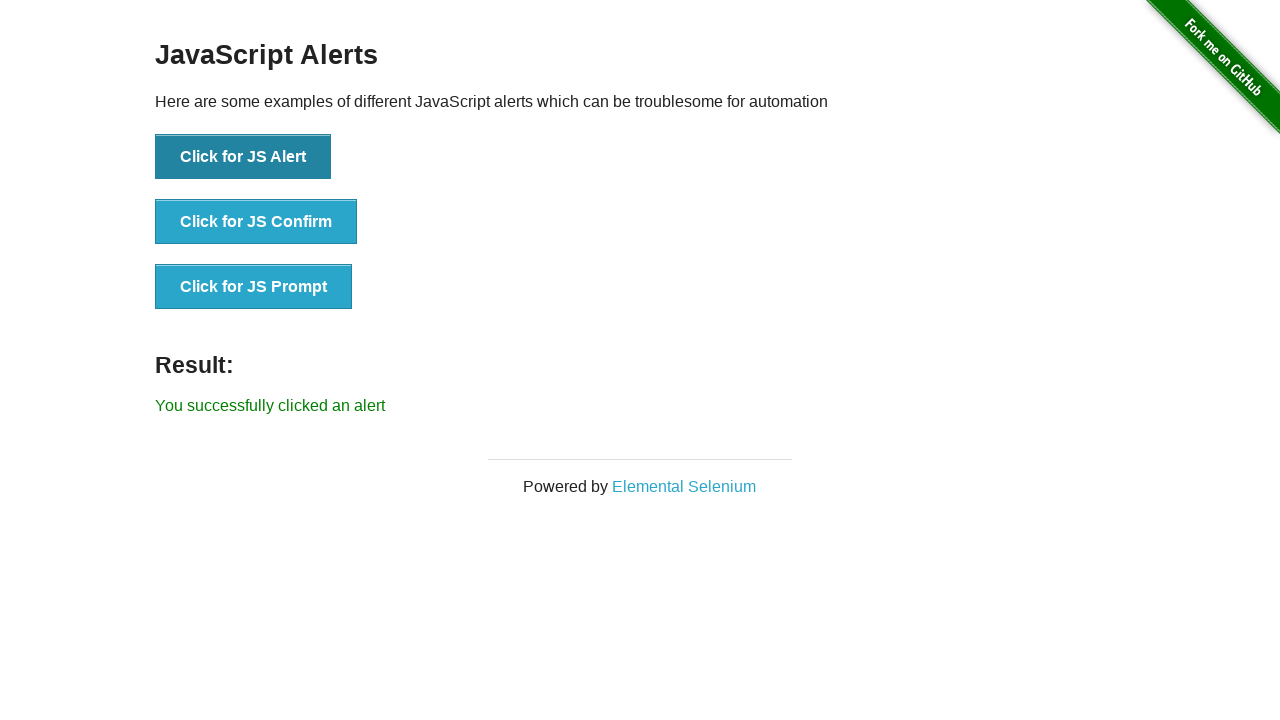